Tests file download functionality by clicking on a download link for a text file

Starting URL: https://the-internet.herokuapp.com/download

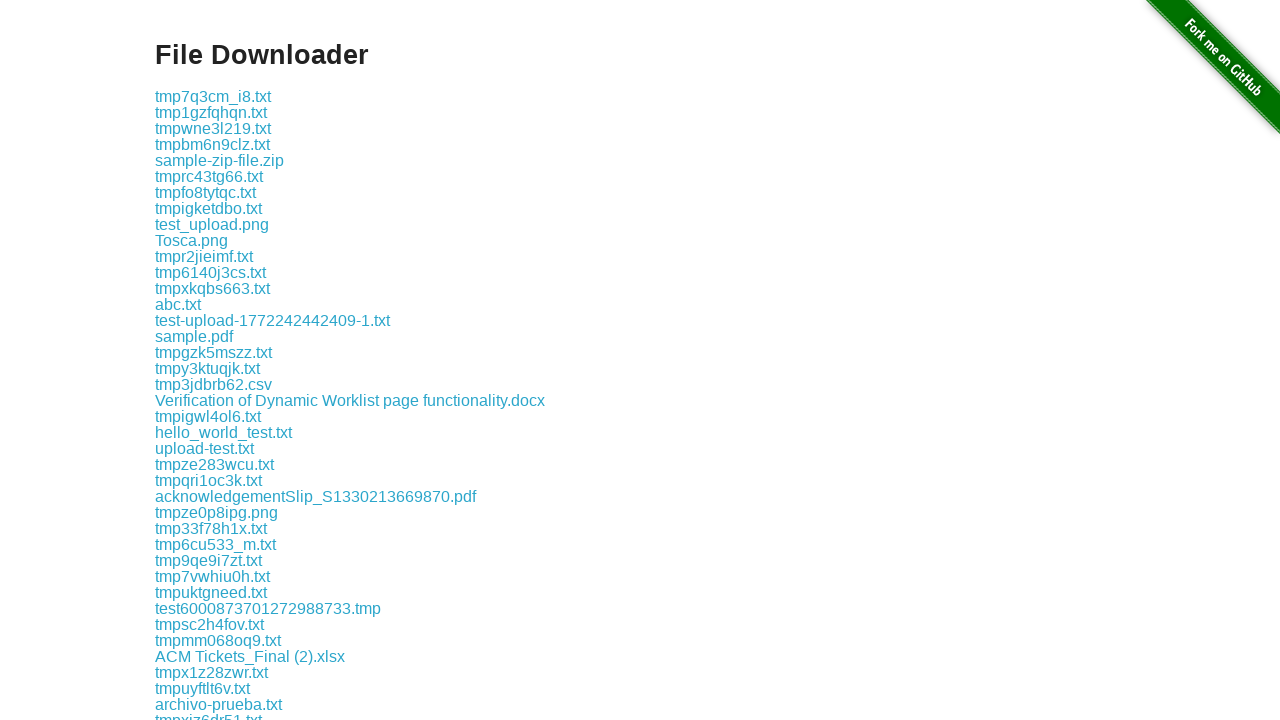

Clicked download link for LambdaTest.txt file at (208, 360) on a[href='download/LambdaTest.txt']
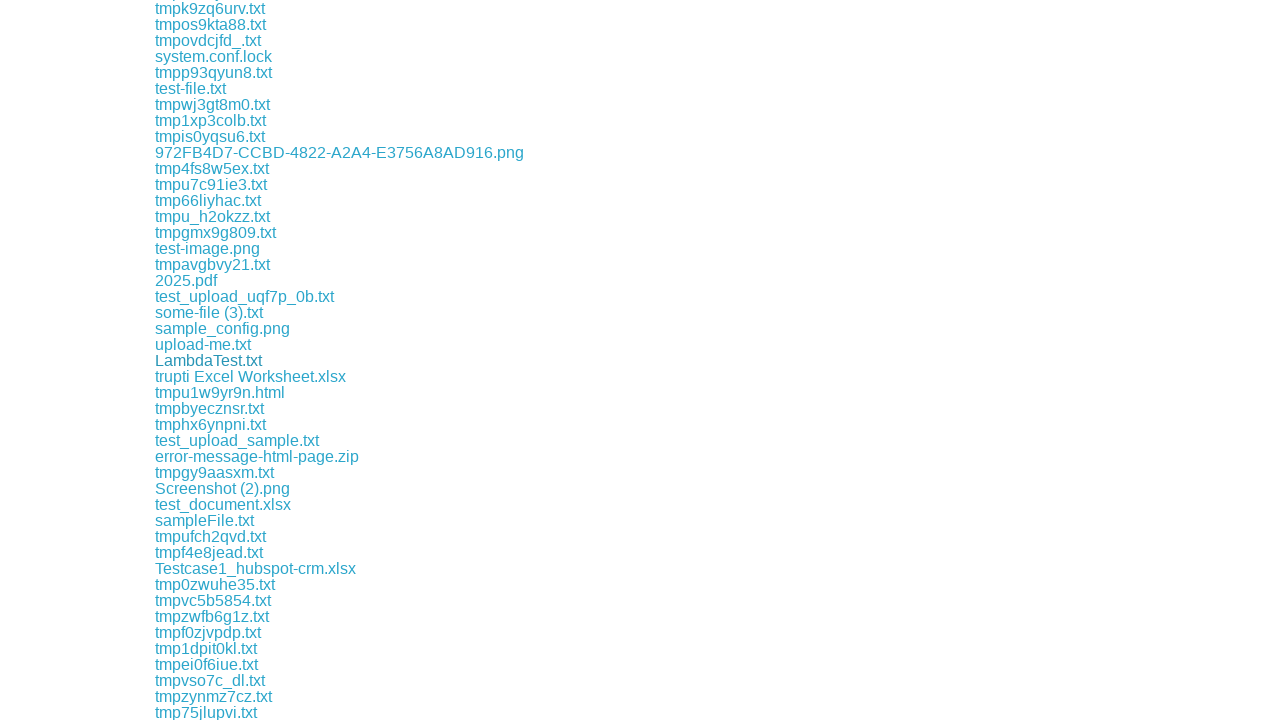

Waited 2 seconds for download to initiate
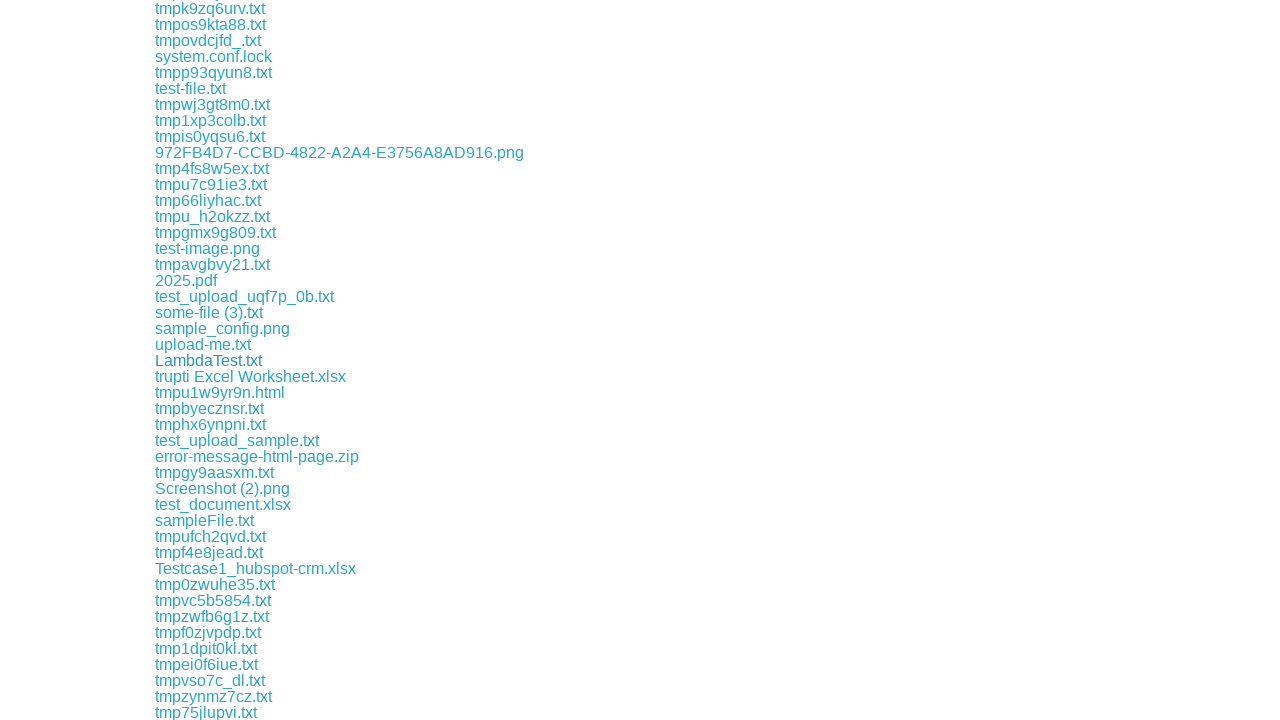

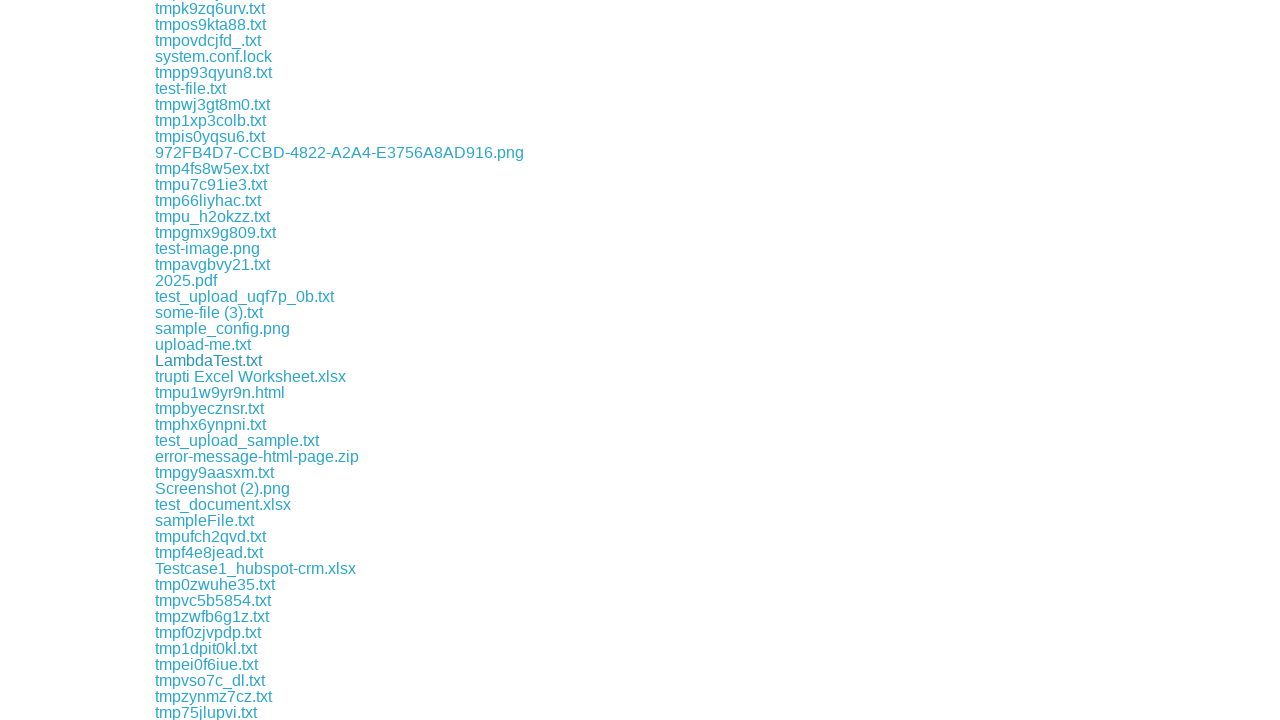